Tests JavaScript alert with OK button by clicking the alert trigger, accepting the alert, and verifying the alert text

Starting URL: https://demo.automationtesting.in/Alerts.html

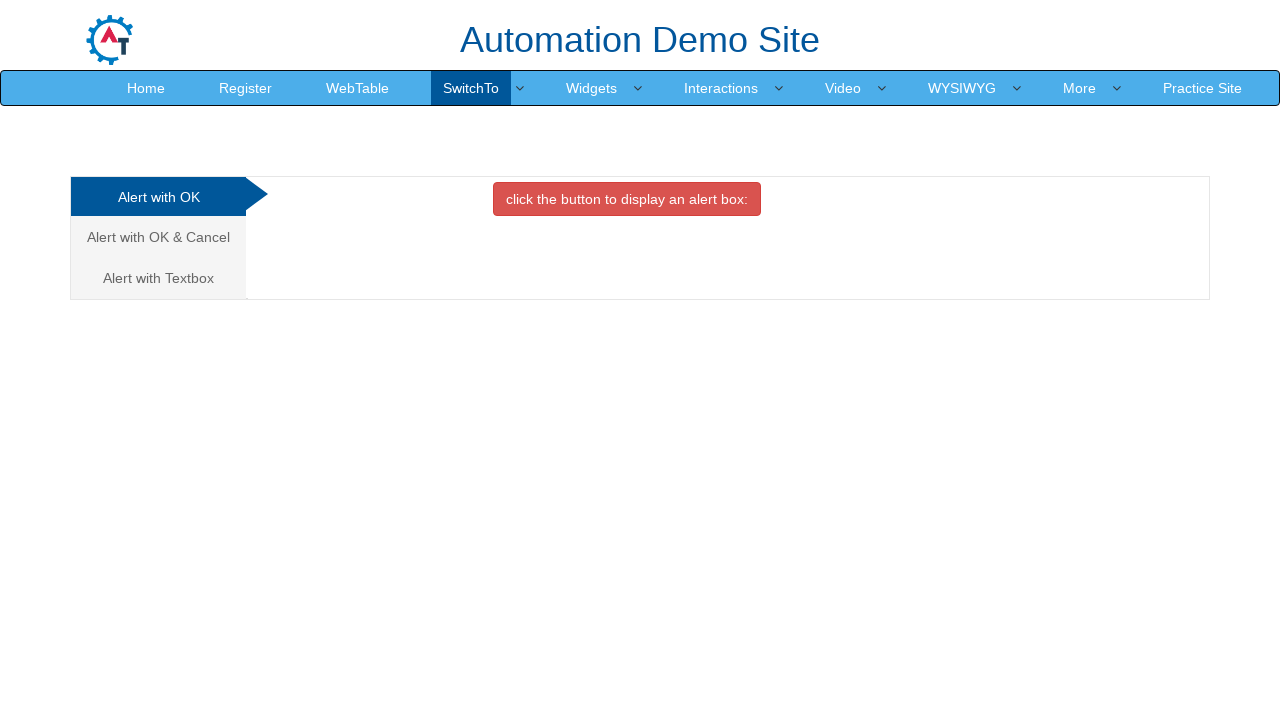

Clicked on 'Alert with OK' tab at (158, 197) on text=Alert with OK
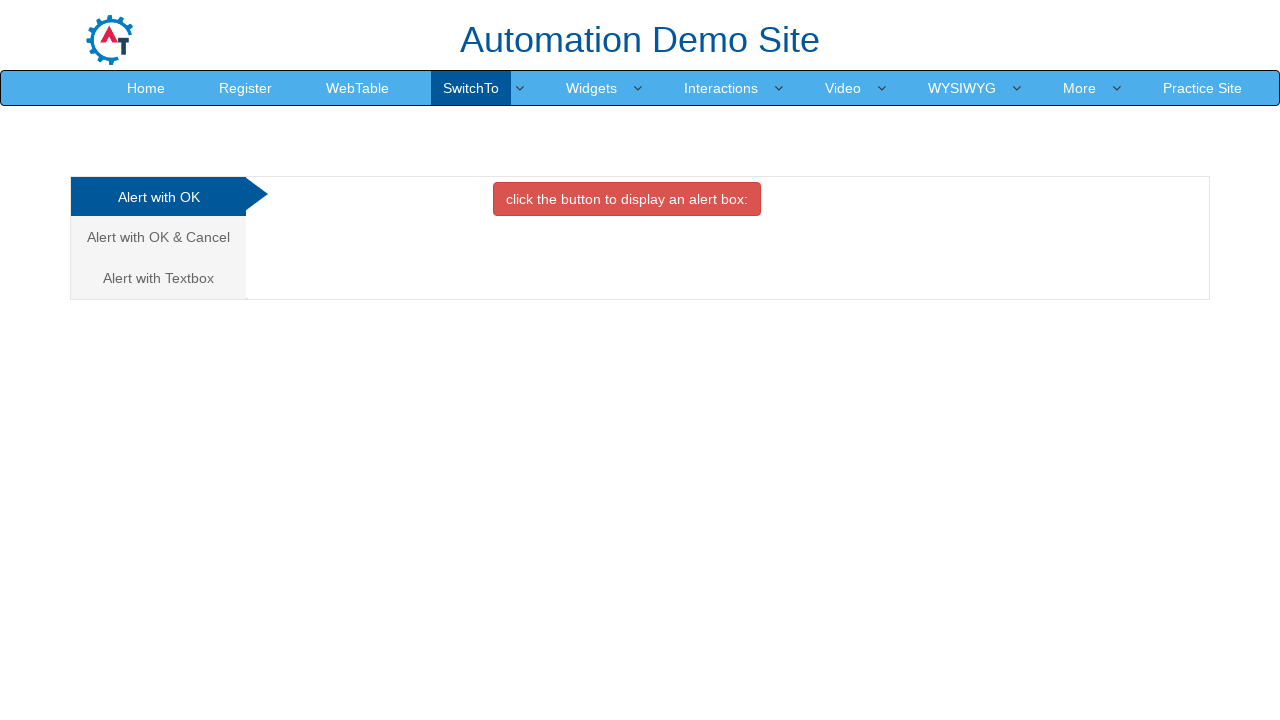

Clicked the button to trigger the alert at (627, 199) on xpath=//div[@id='OKTab']/button
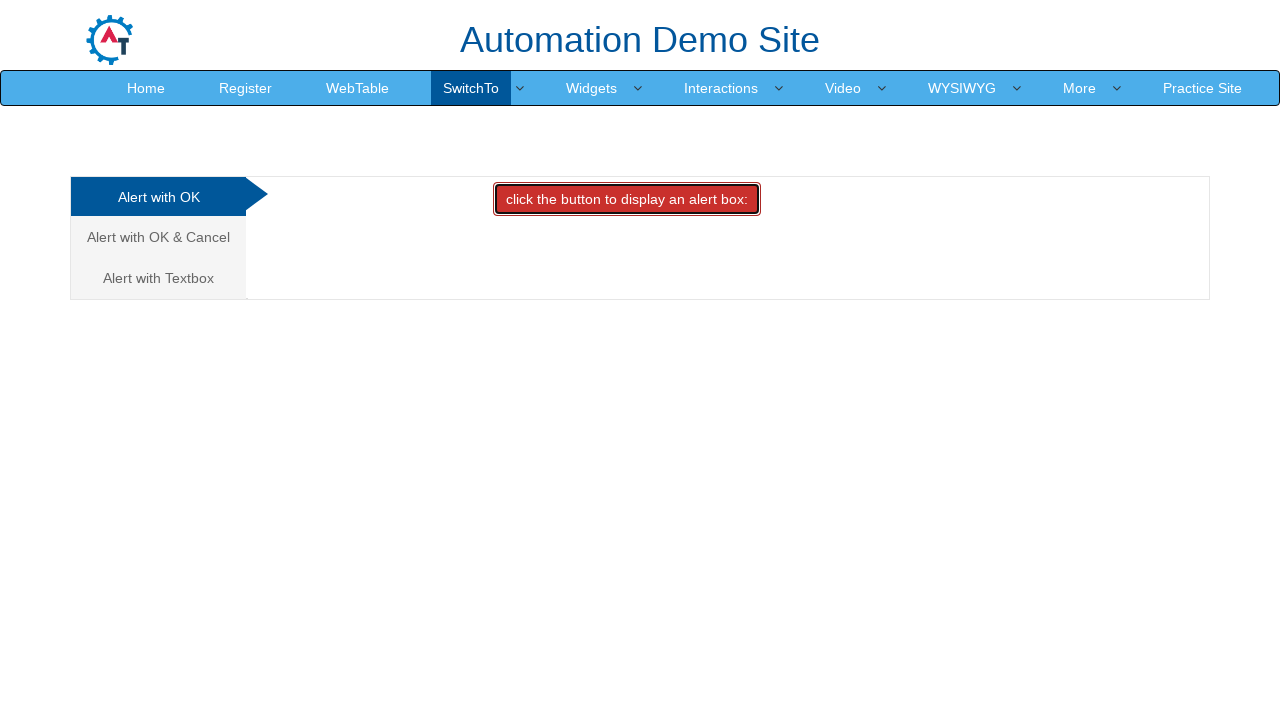

Accepted the JavaScript alert dialog
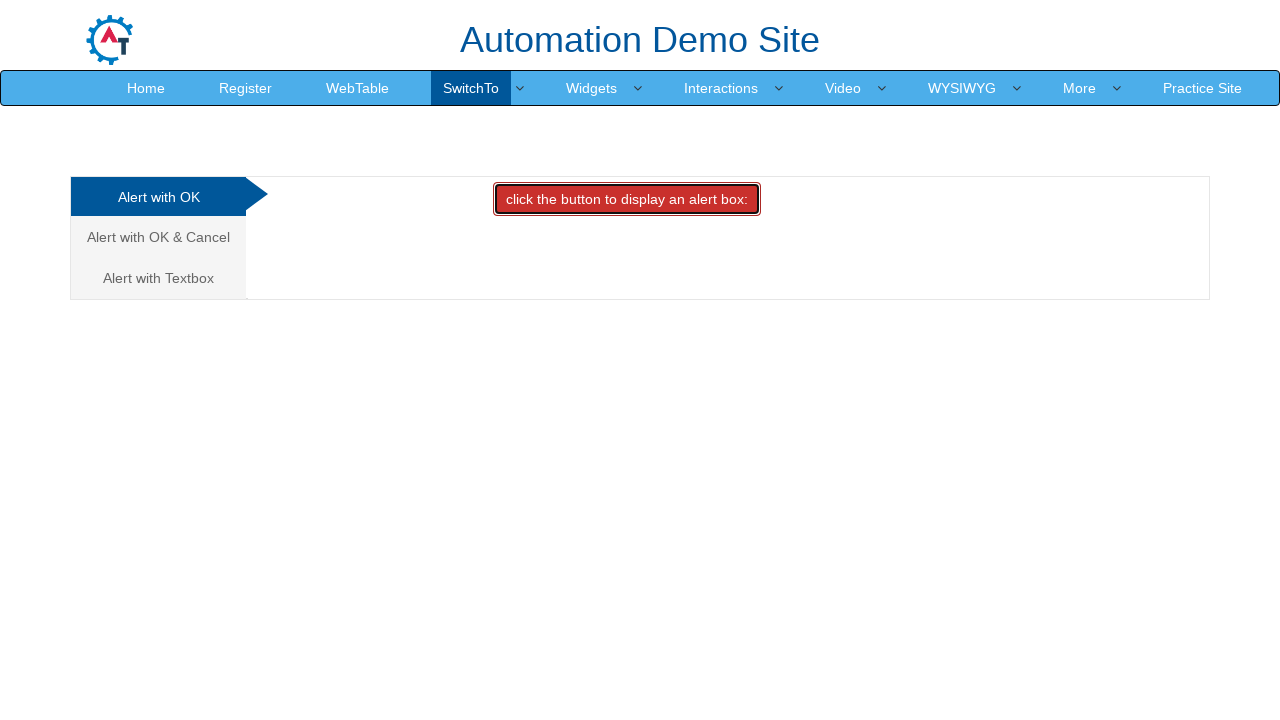

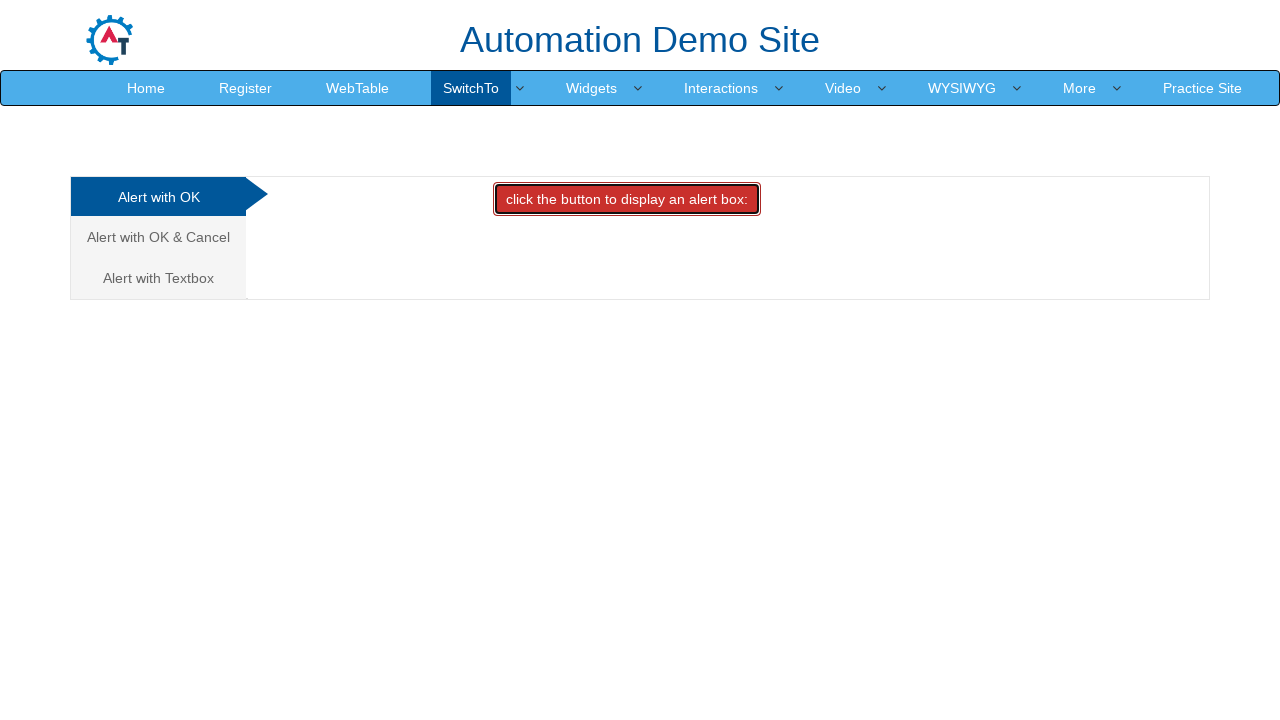